Tests navigation on a Polymer shop by clicking on the Men's Outerwear section and verifying products are displayed

Starting URL: https://shop.polymer-project.org/

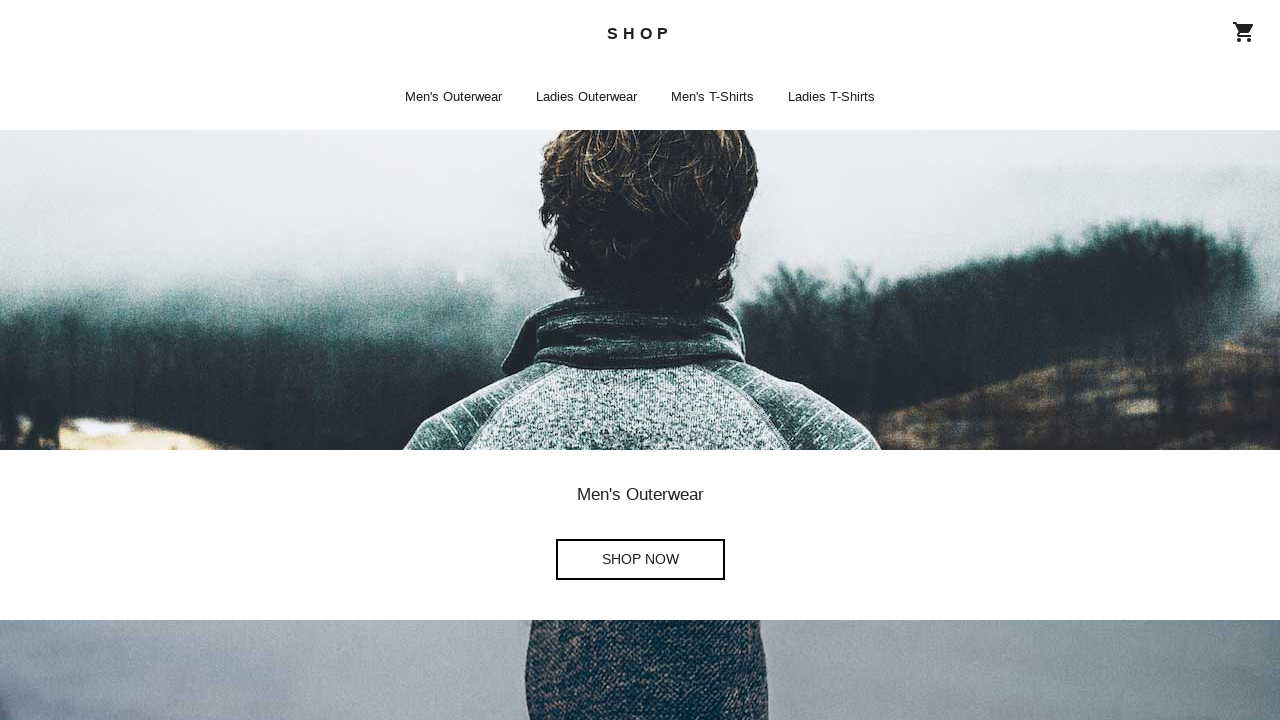

Clicked on Men's Outerwear Shop Now link at (640, 560) on a[aria-label="Men's Outerwear Shop Now"]
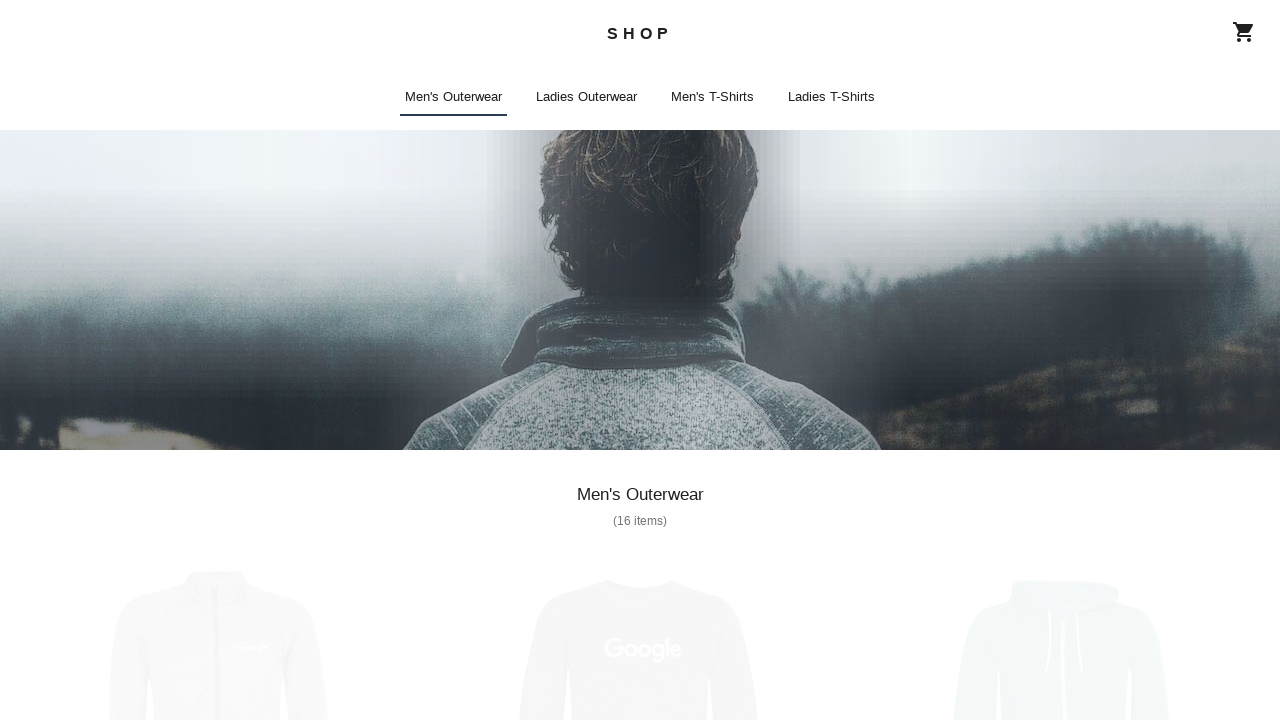

Waited for product titles to load
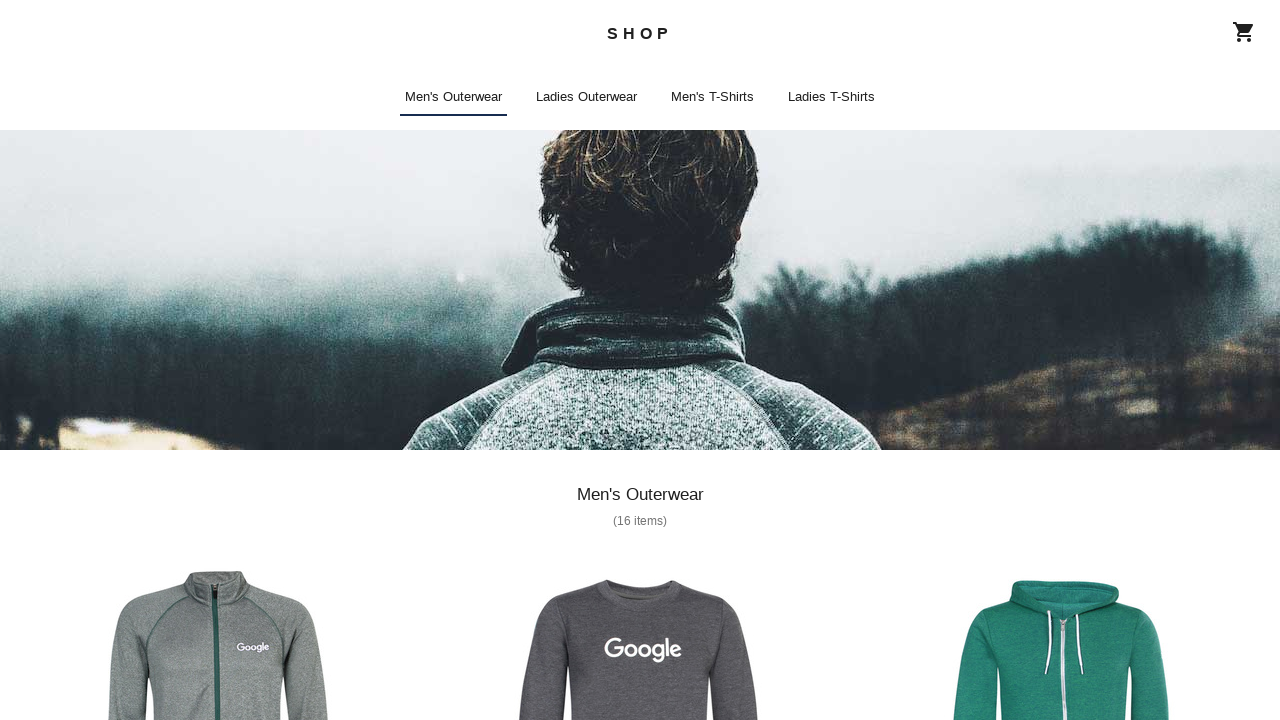

Found 16 products in Men's Outerwear section
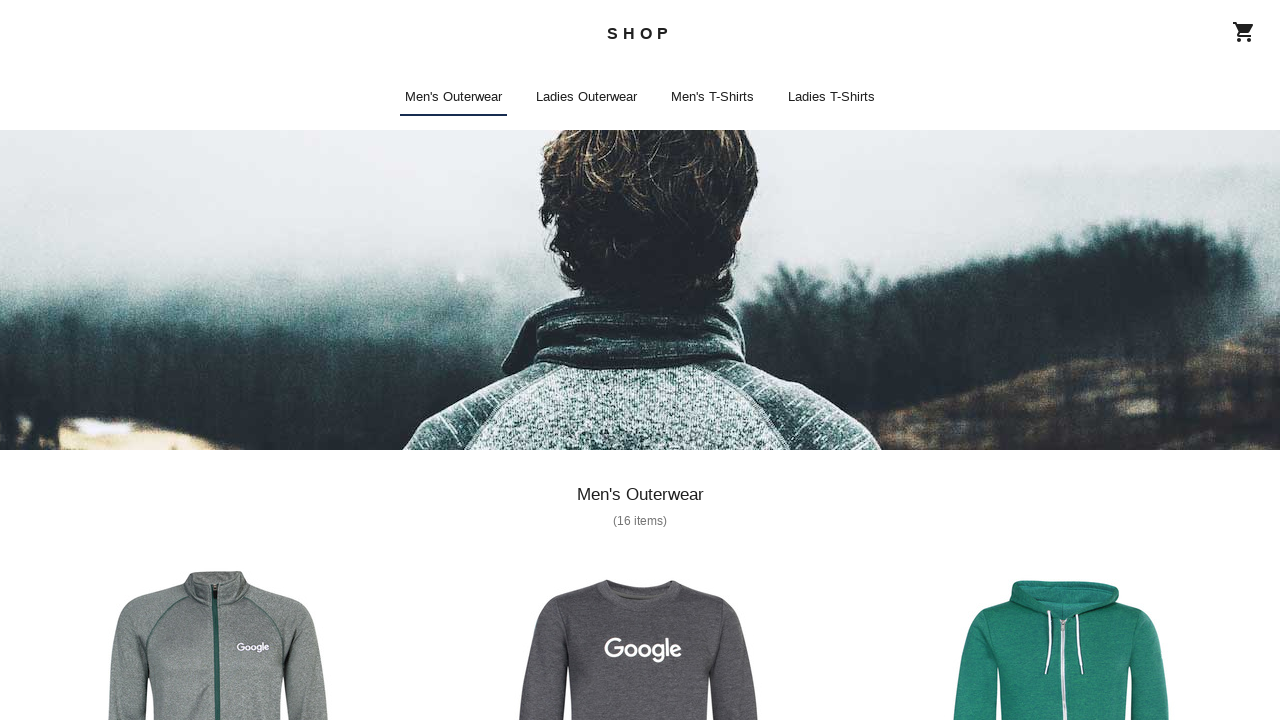

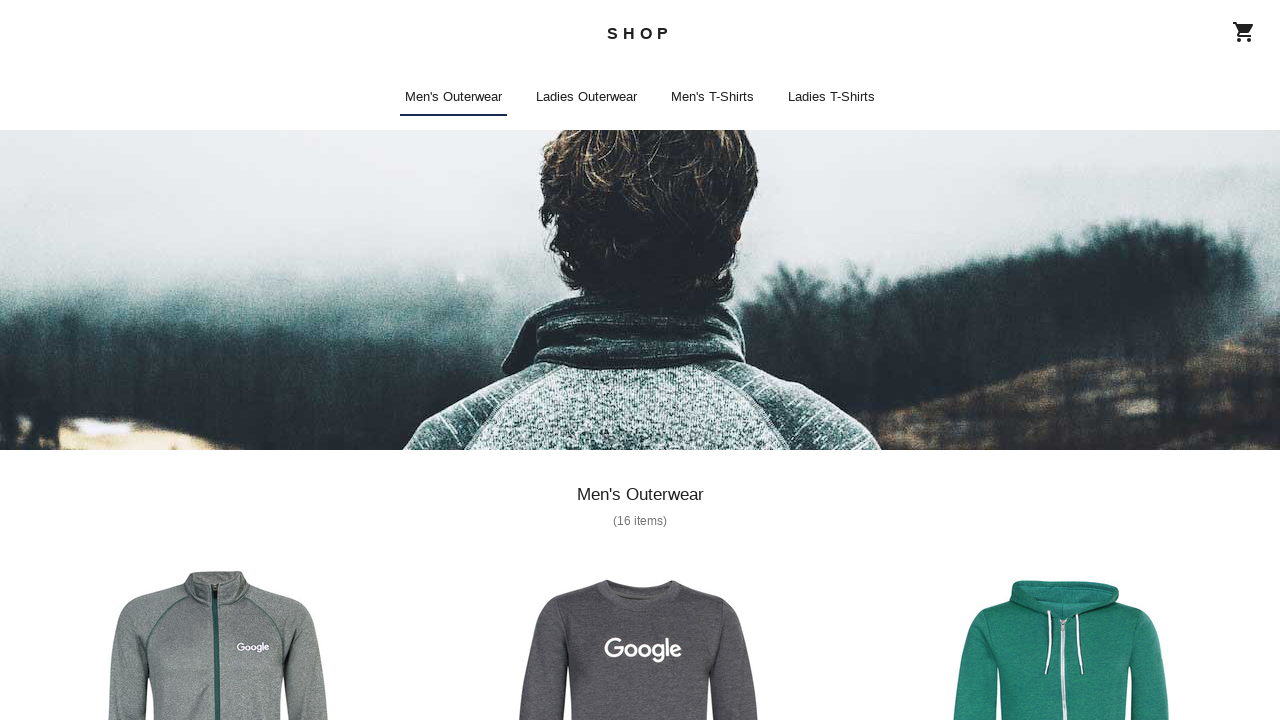